Tests an explicit wait scenario where the script waits for a price to change to $100, then clicks a book button, reads a value, calculates a mathematical answer using logarithm and sine functions, and submits the result.

Starting URL: http://suninjuly.github.io/explicit_wait2.html

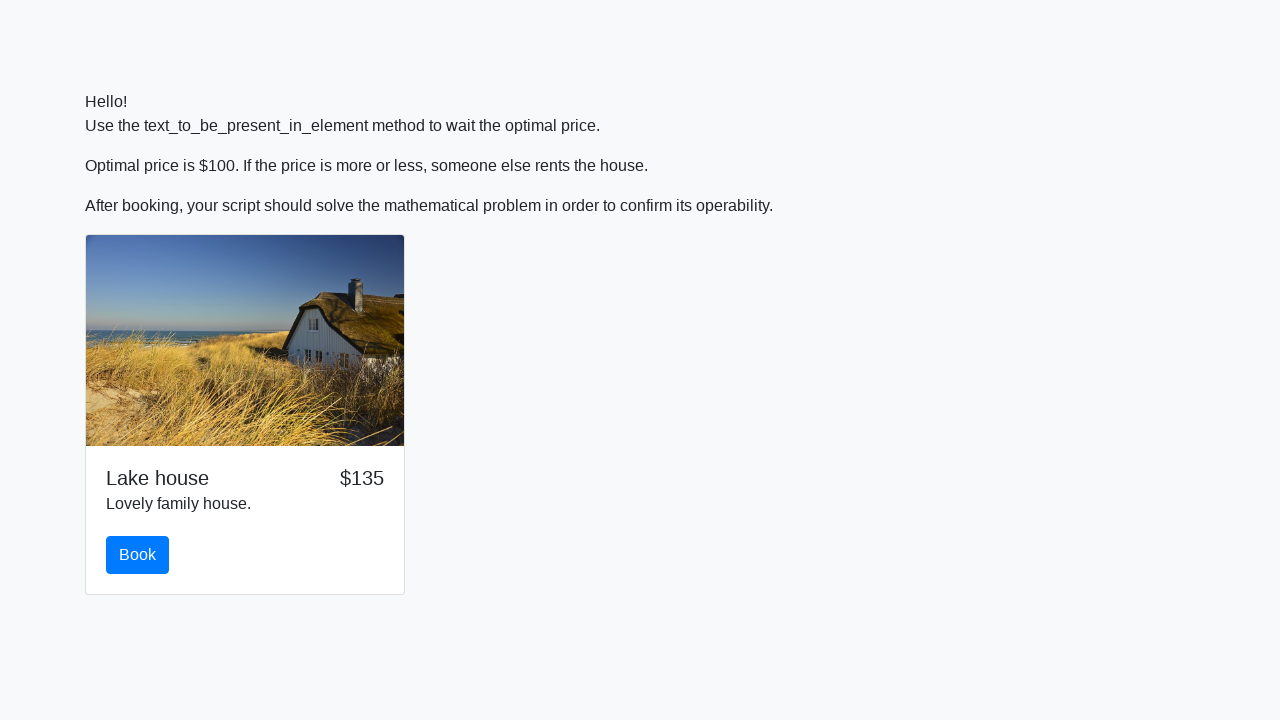

Waited for price to change to $100
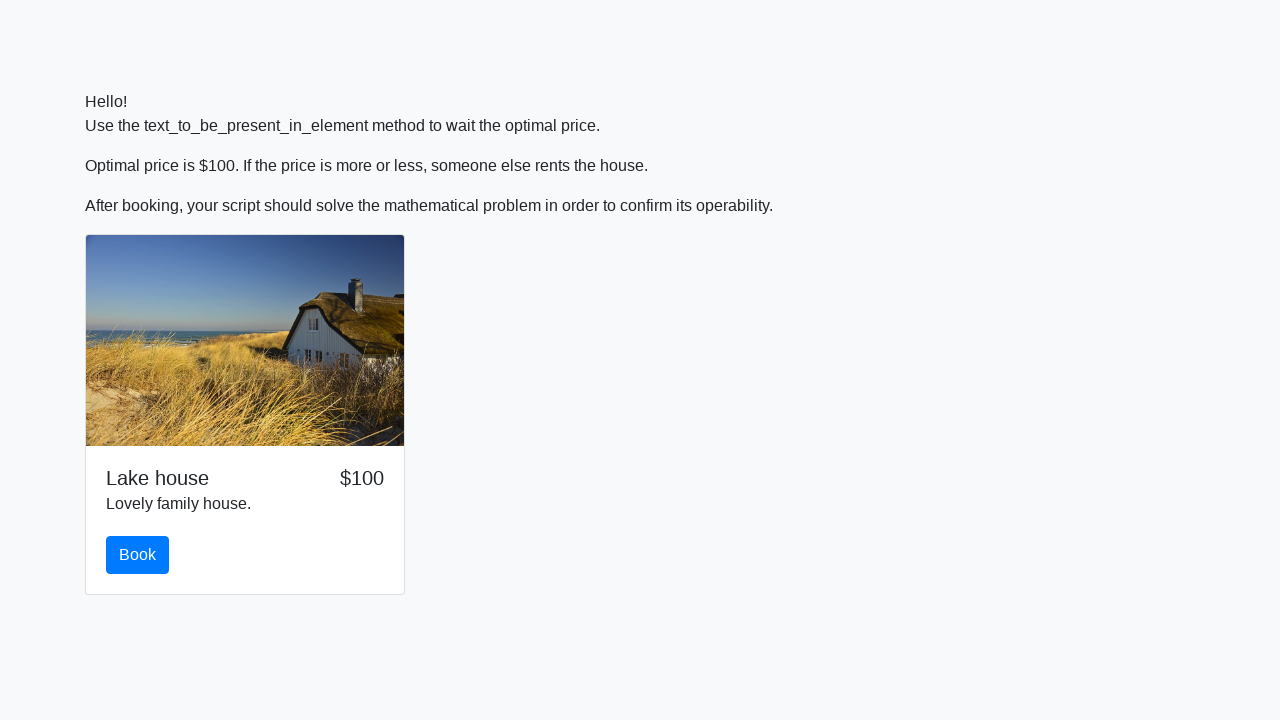

Clicked the book button at (138, 555) on #book
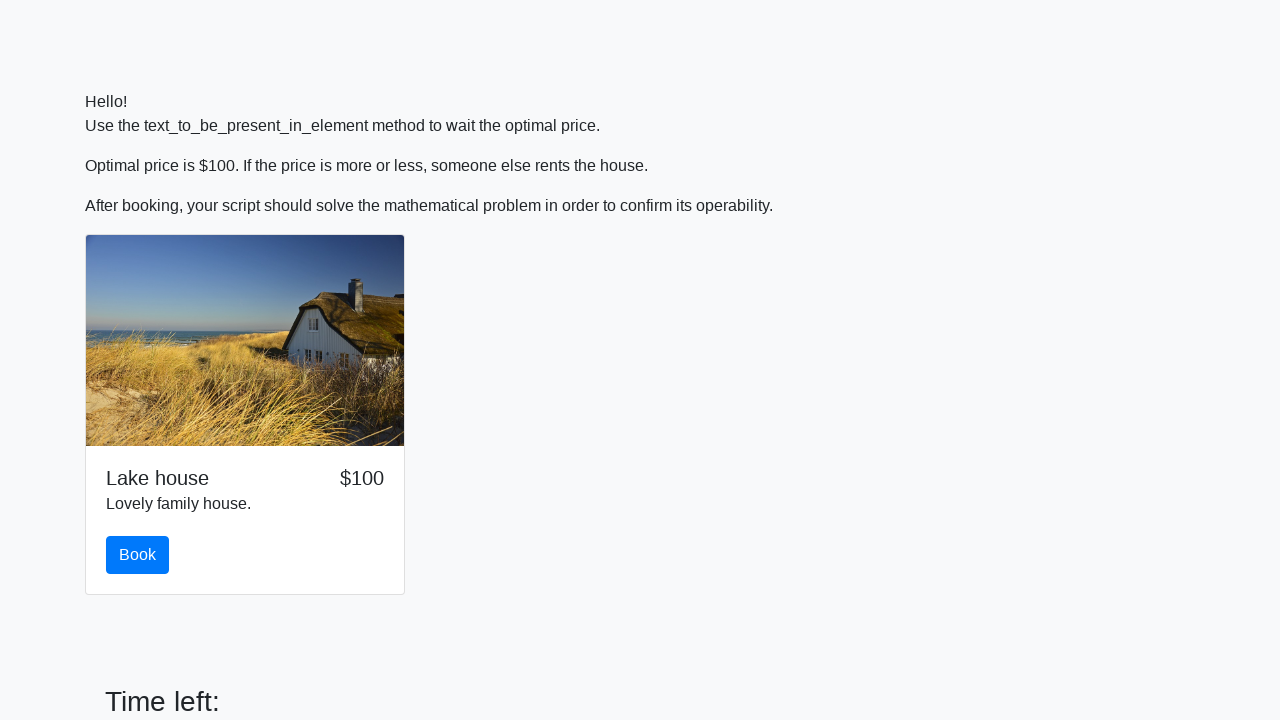

Retrieved input value: 665
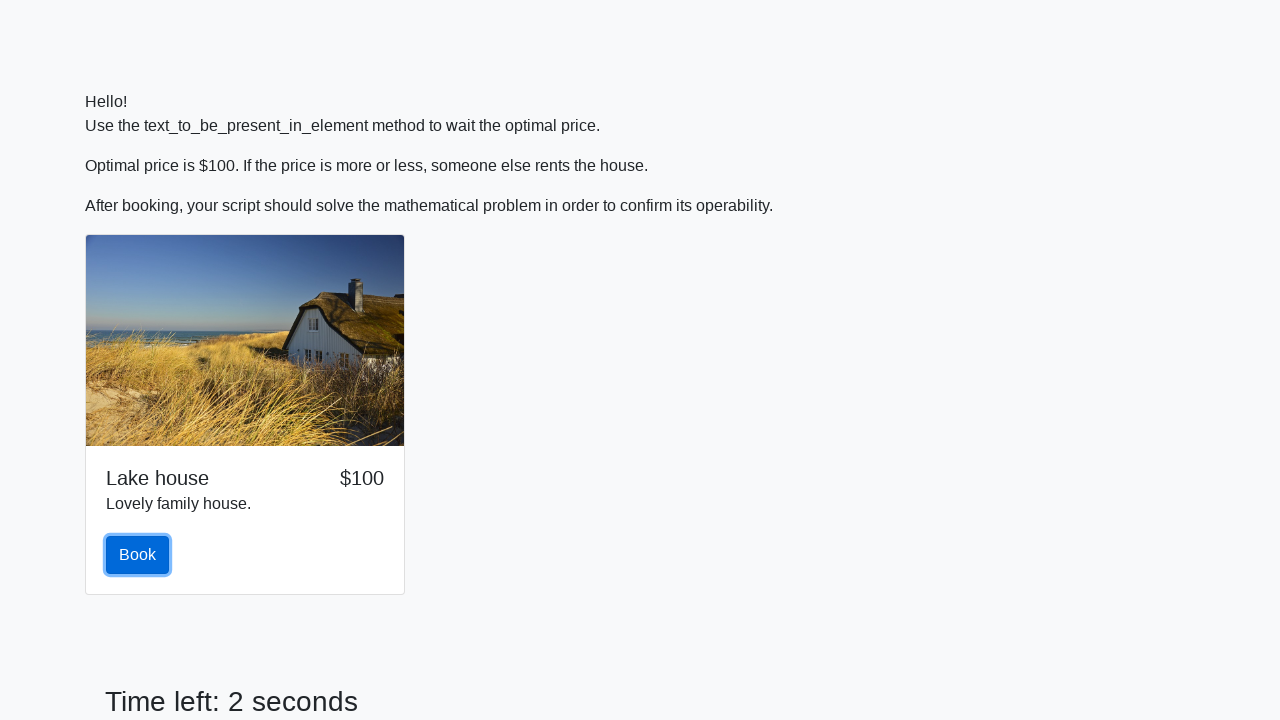

Calculated answer using logarithm and sine functions: 2.323412902851447
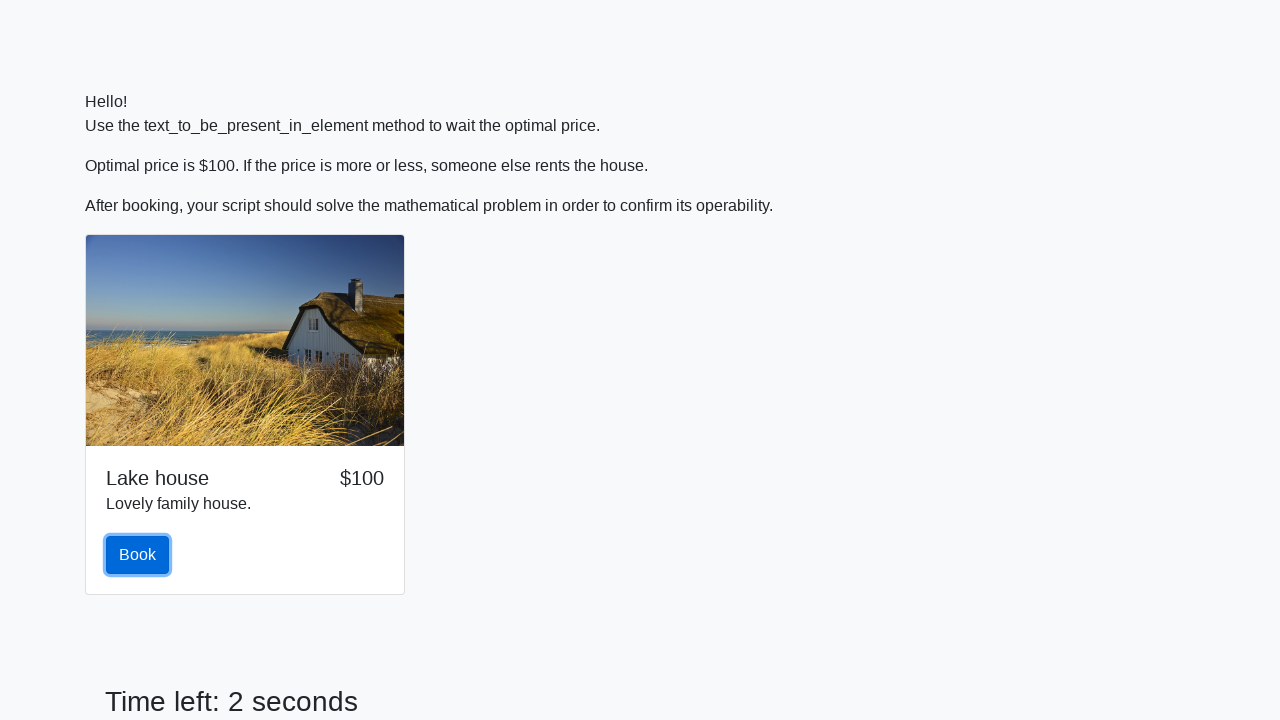

Filled answer field with calculated result on #answer
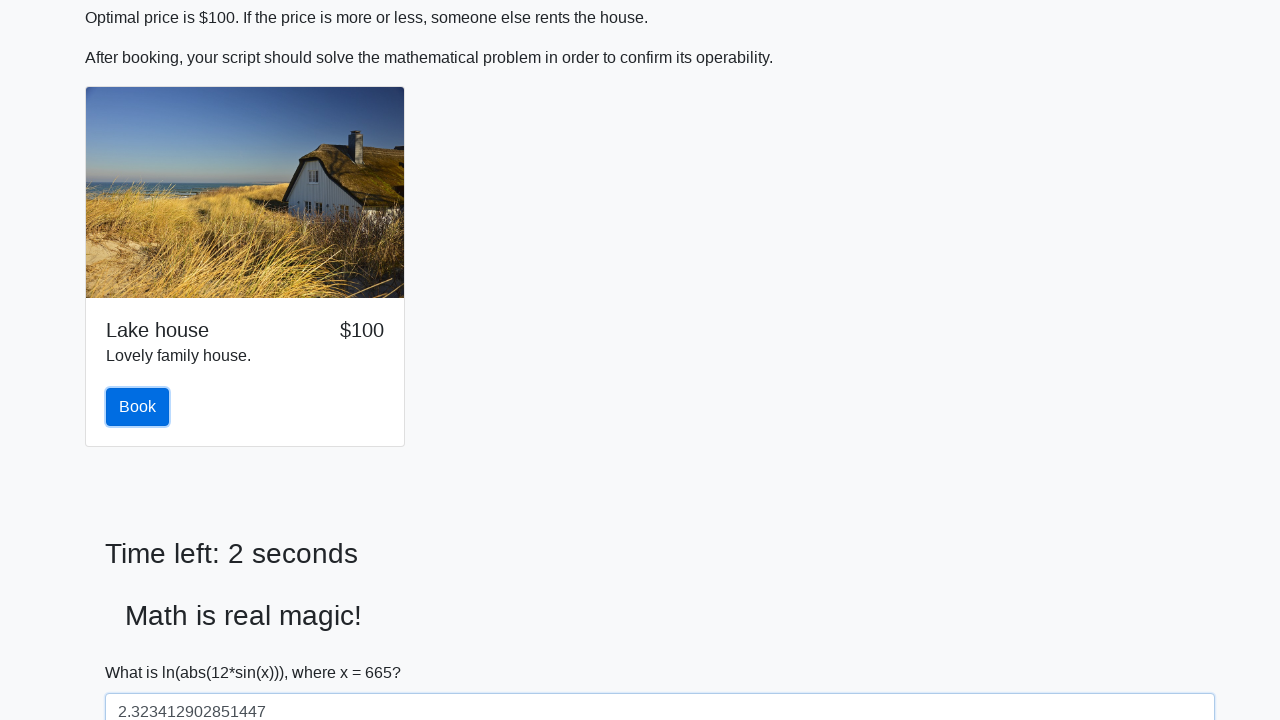

Clicked the solve button to submit answer at (143, 651) on #solve
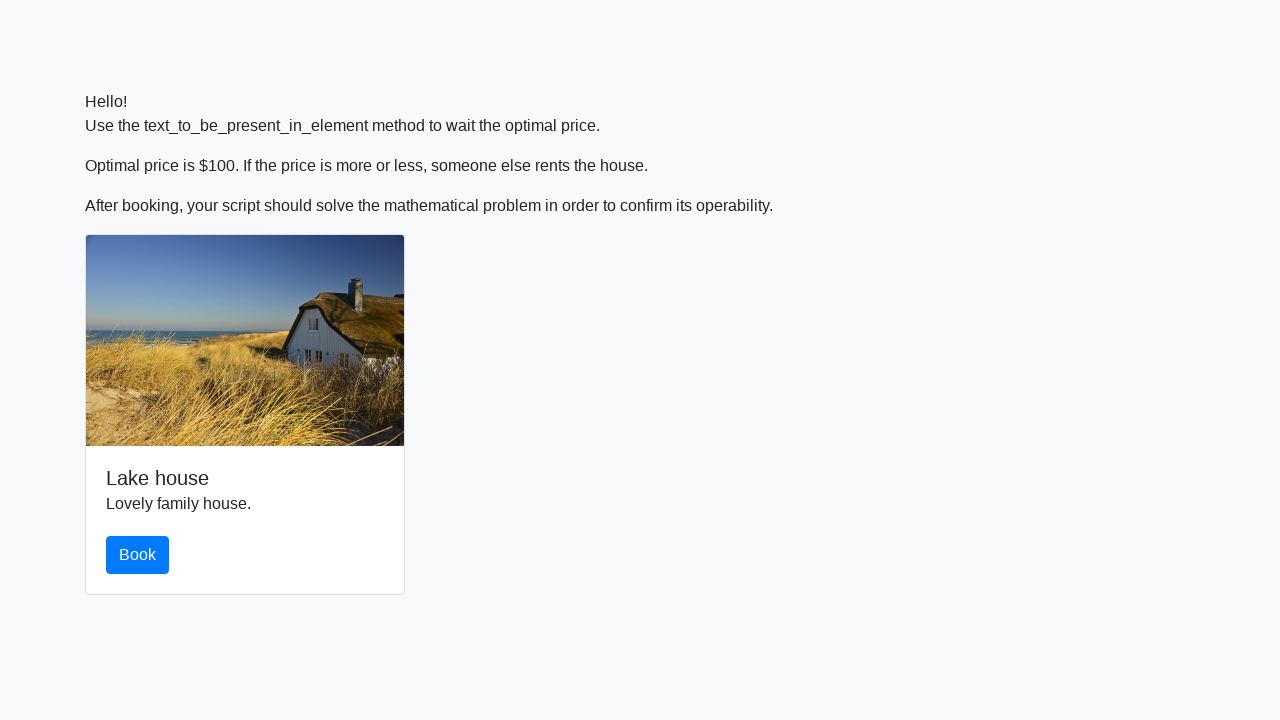

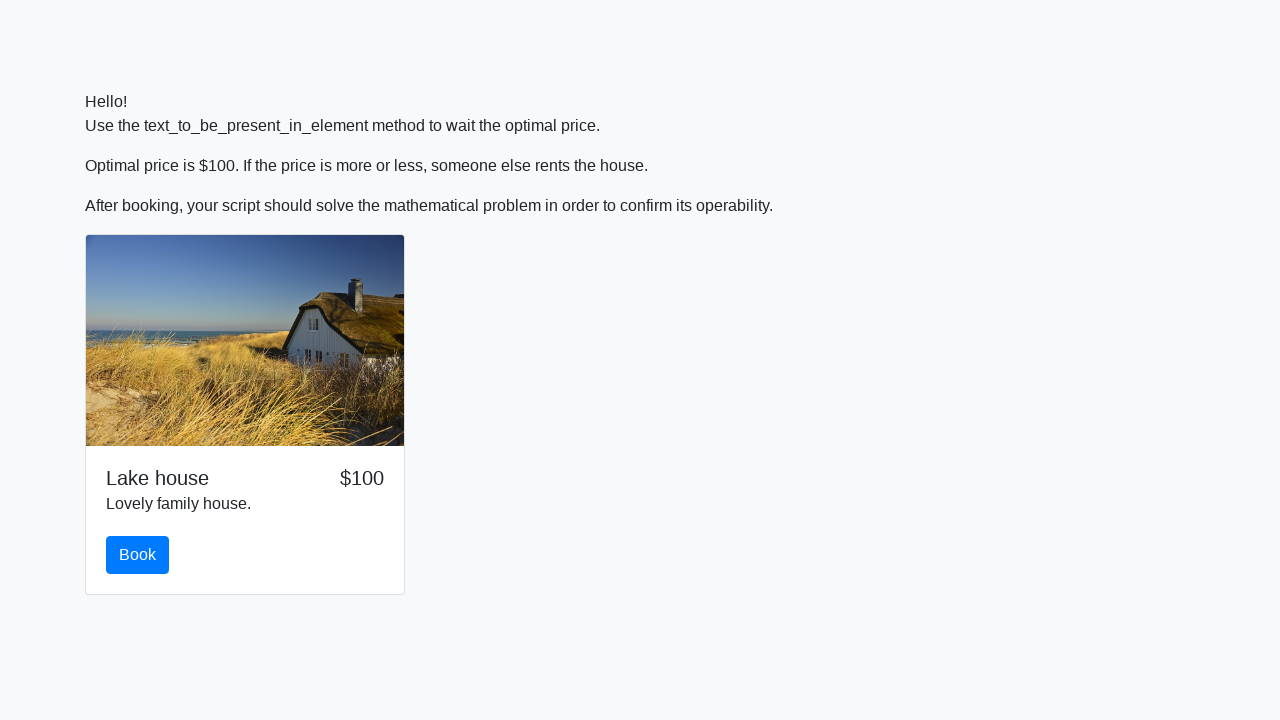